Tests JavaScript popup handling by triggering an alert dialog, accepting it, then triggering a confirm dialog and dismissing it on a practice automation website.

Starting URL: https://rahulshettyacademy.com/AutomationPractice/

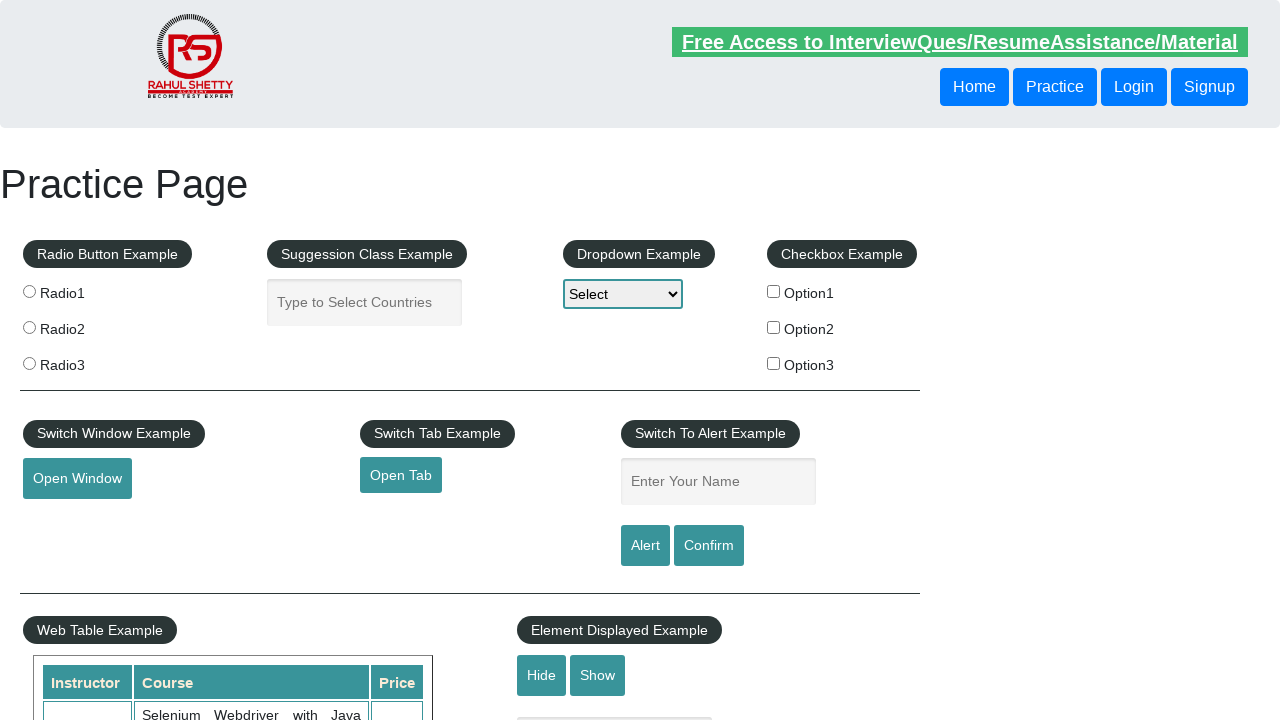

Clicked on the name input field at (718, 482) on [id='name']
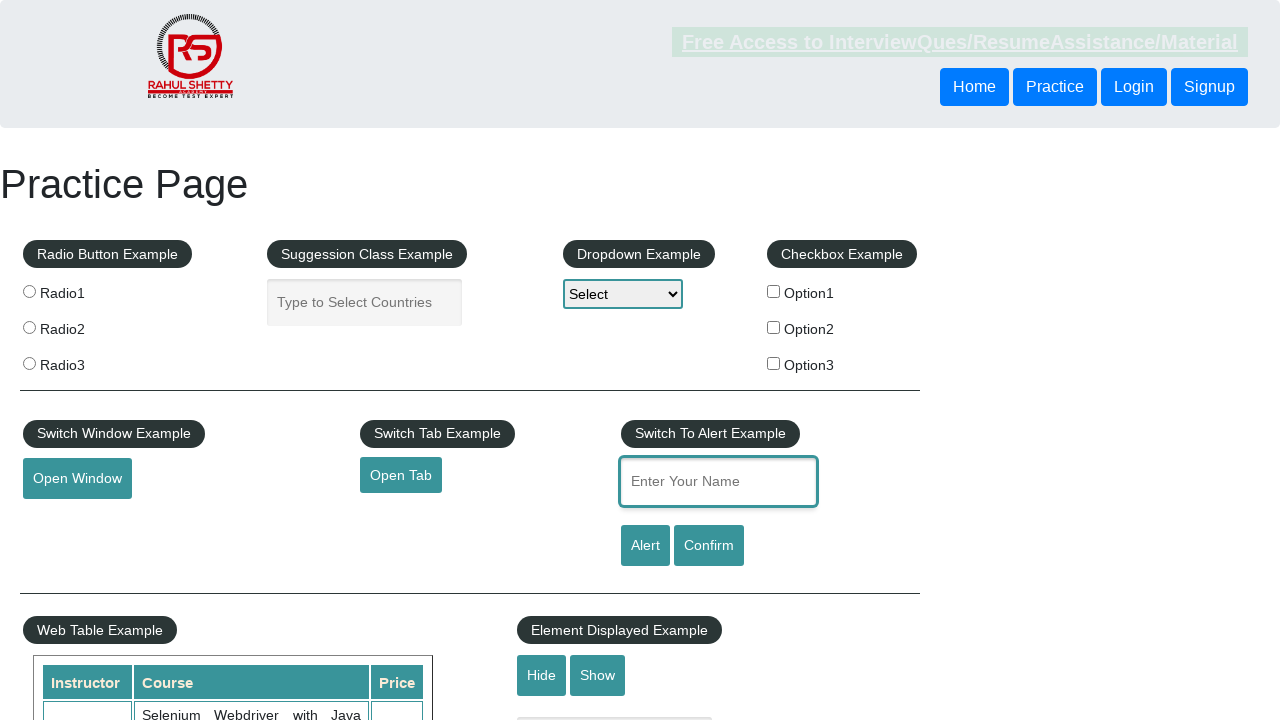

Filled name input field with 'Rahul' on [id='name']
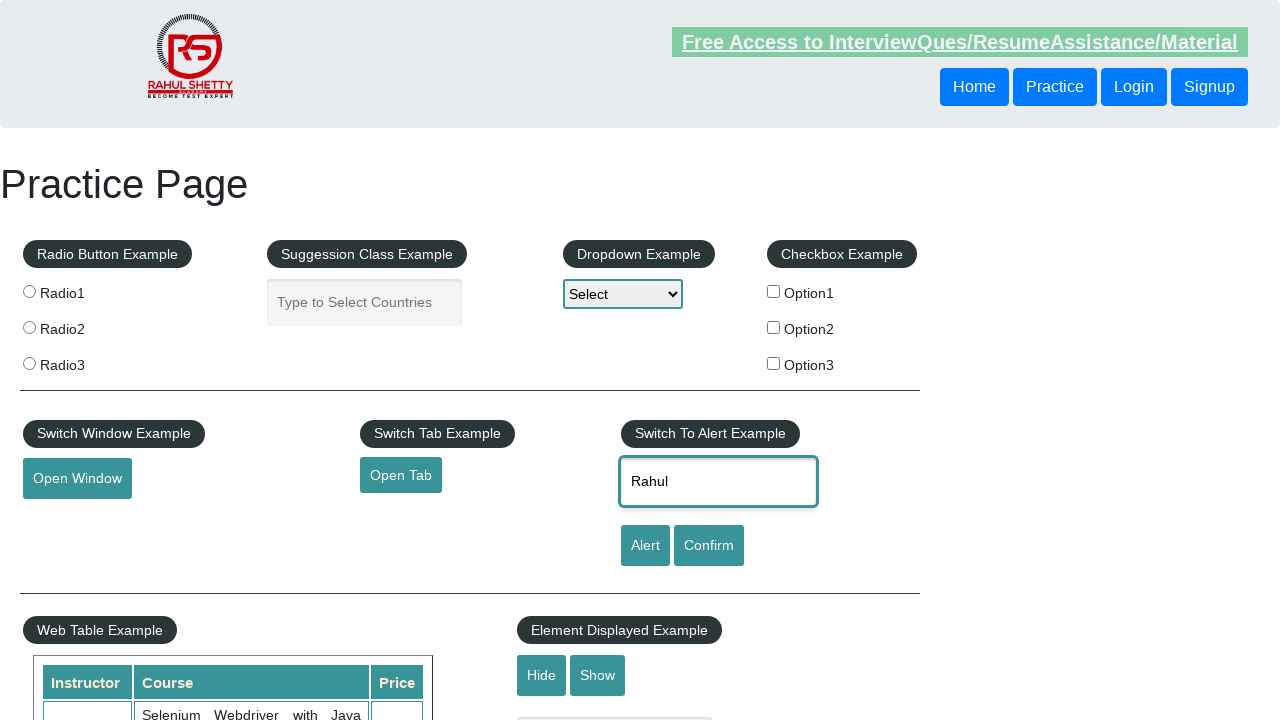

Clicked alert button to trigger JavaScript alert dialog at (645, 546) on #alertbtn
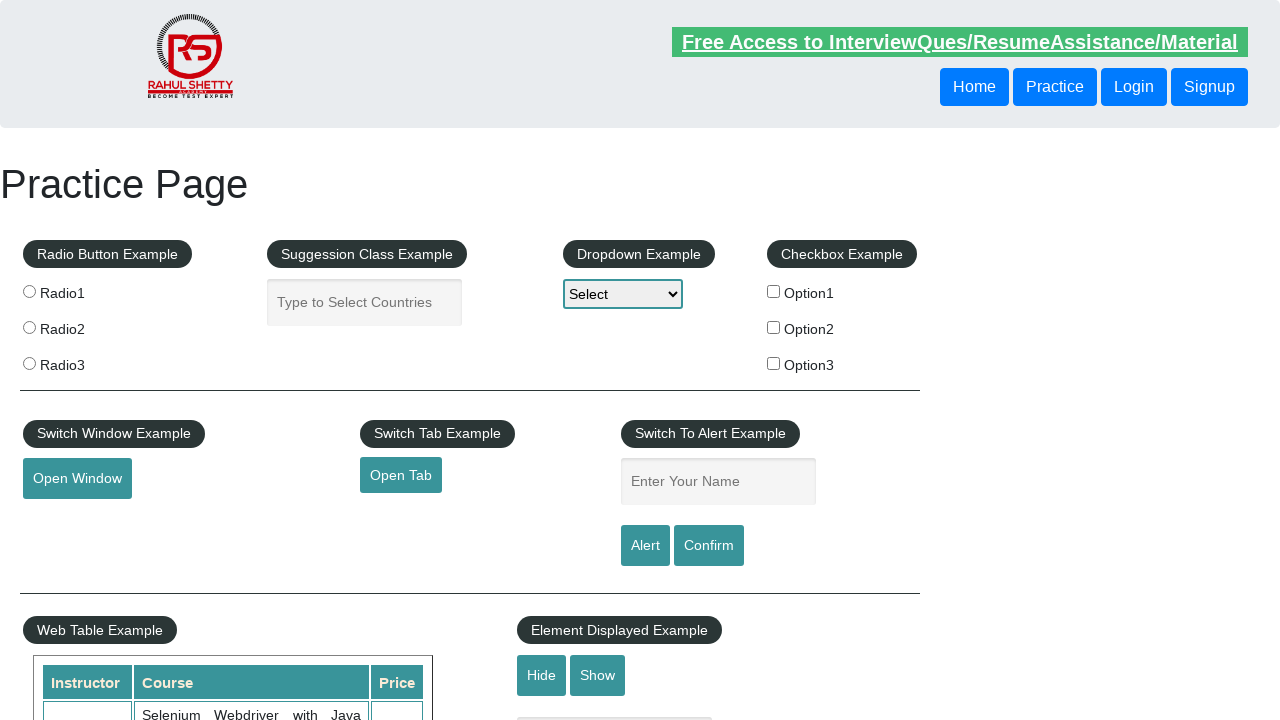

Set up dialog handler to accept alerts
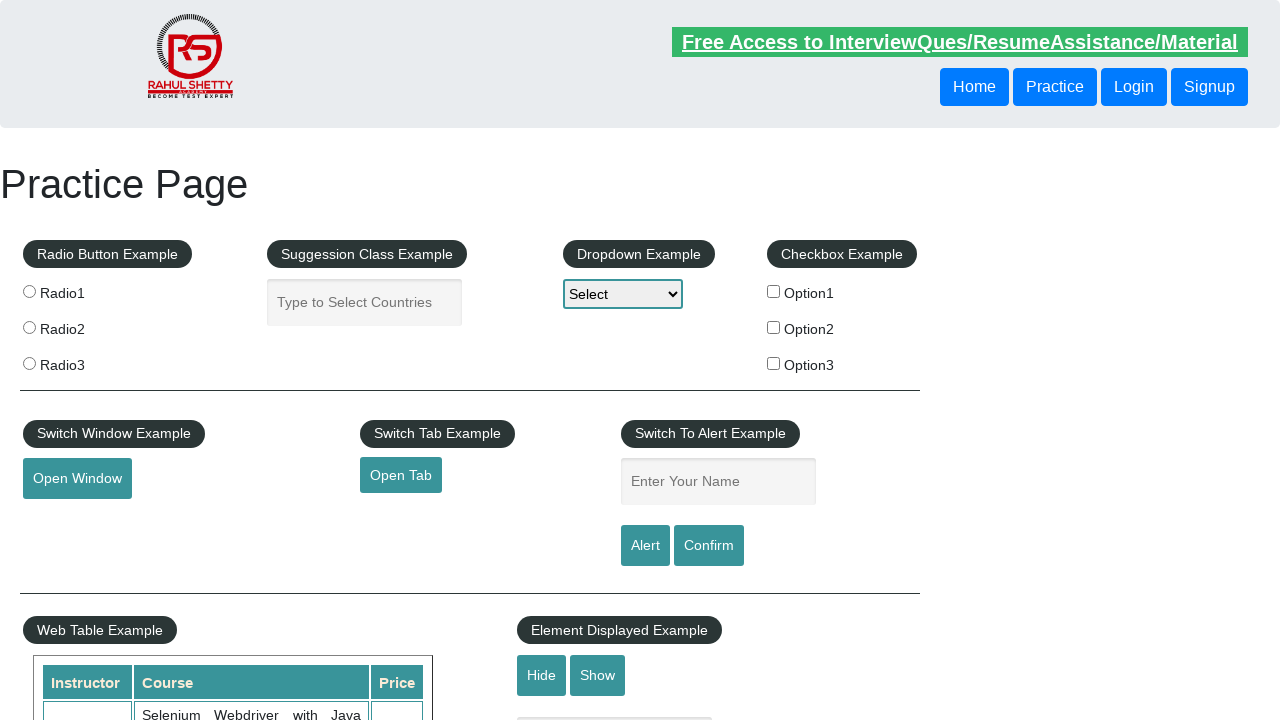

Re-clicked alert button with handler in place at (645, 546) on #alertbtn
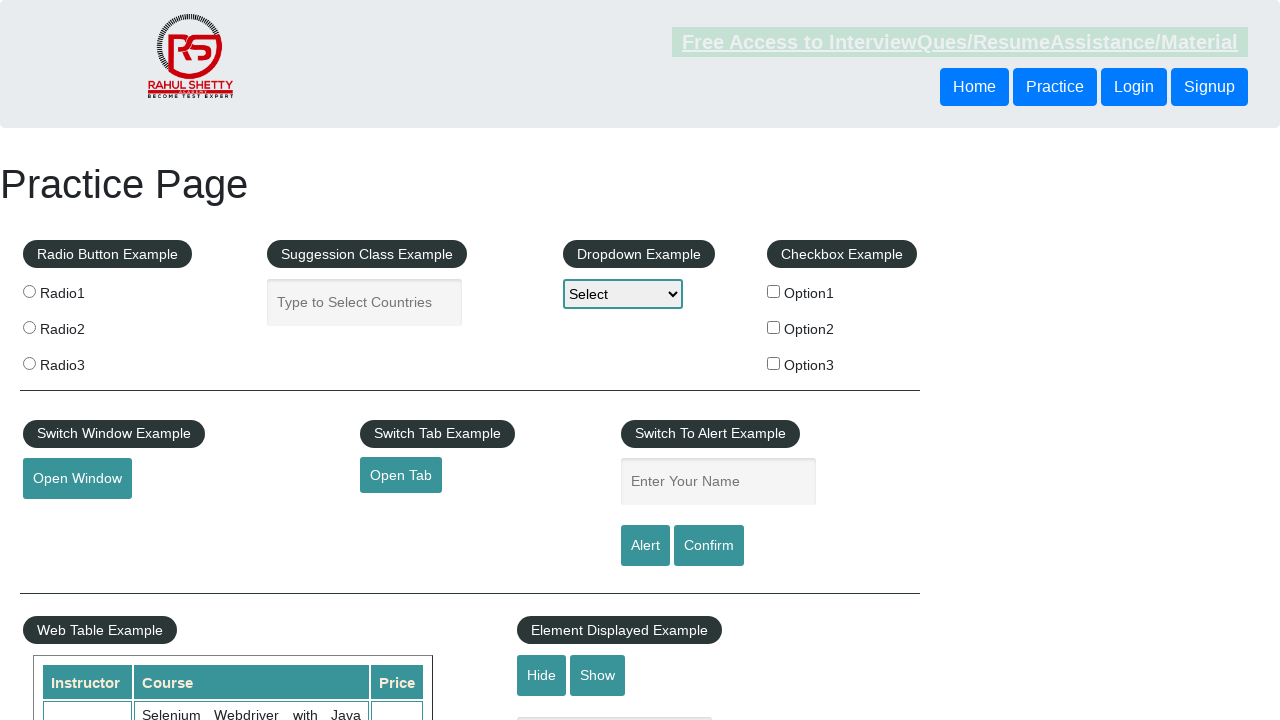

Waited 500ms for alert dialog to be processed
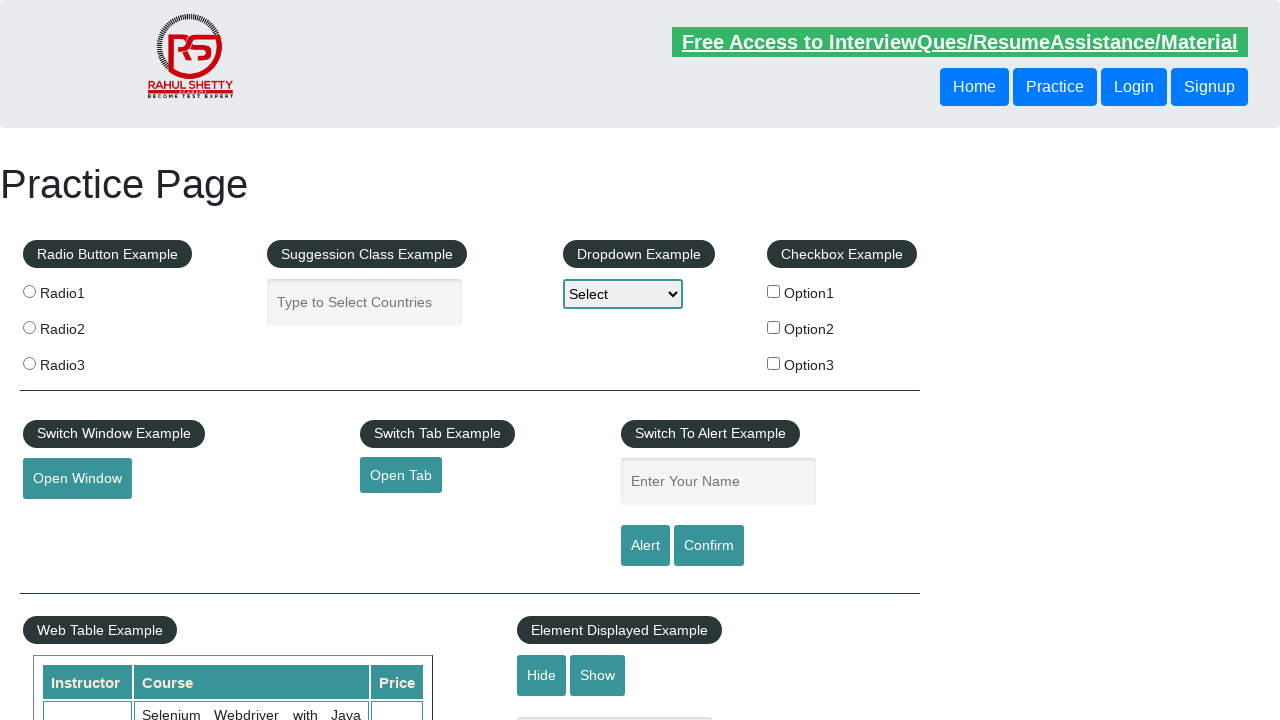

Set up dialog handler to dismiss confirm dialogs
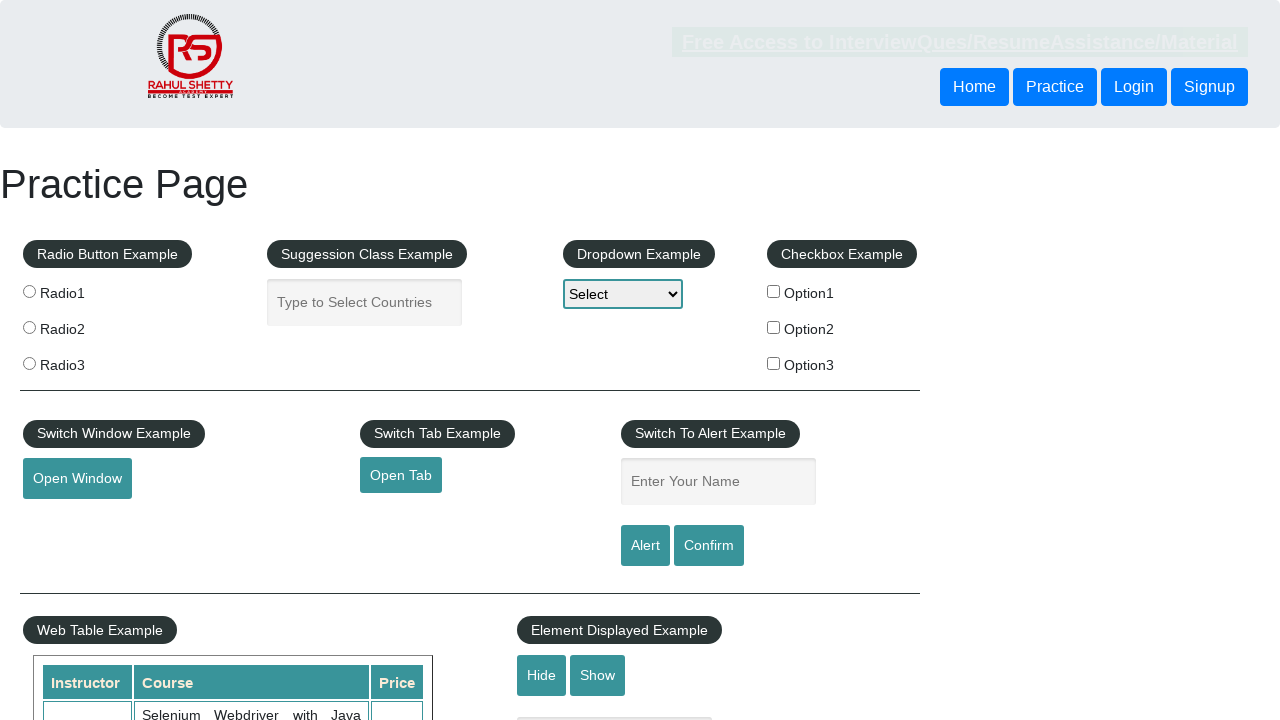

Clicked confirm button to trigger JavaScript confirm dialog at (709, 546) on #confirmbtn
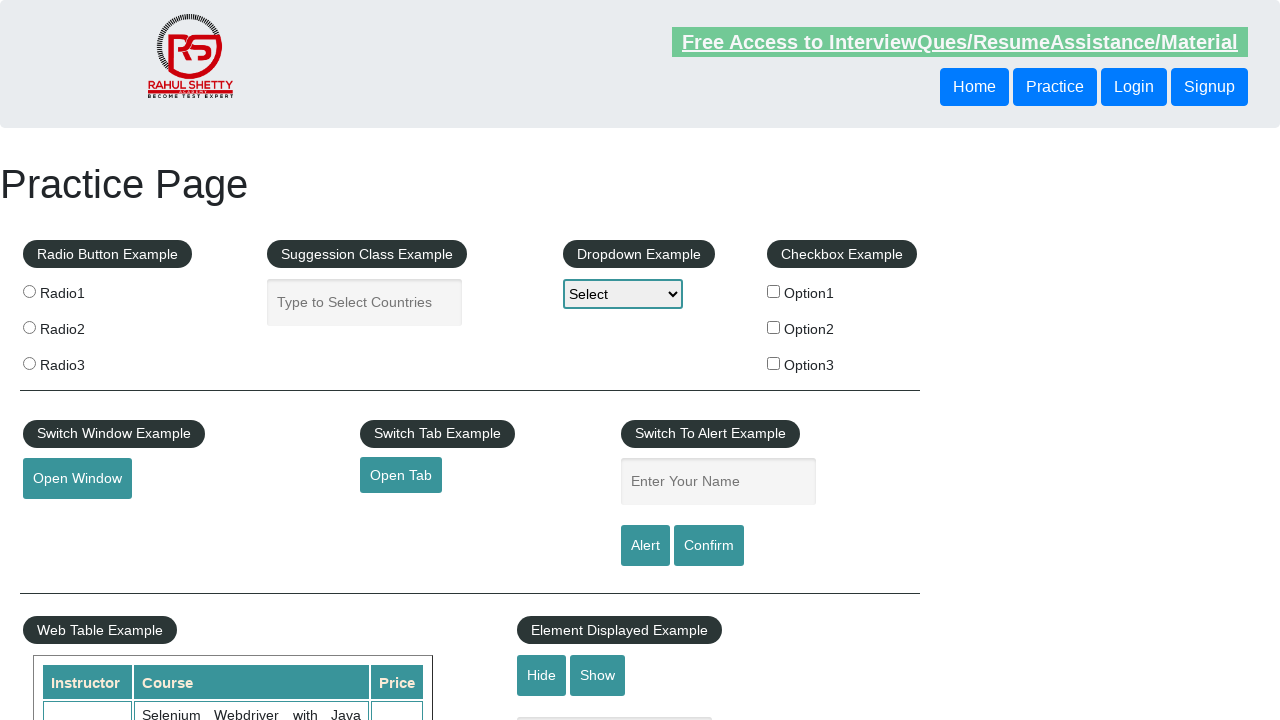

Waited 500ms for confirm dialog to be processed and dismissed
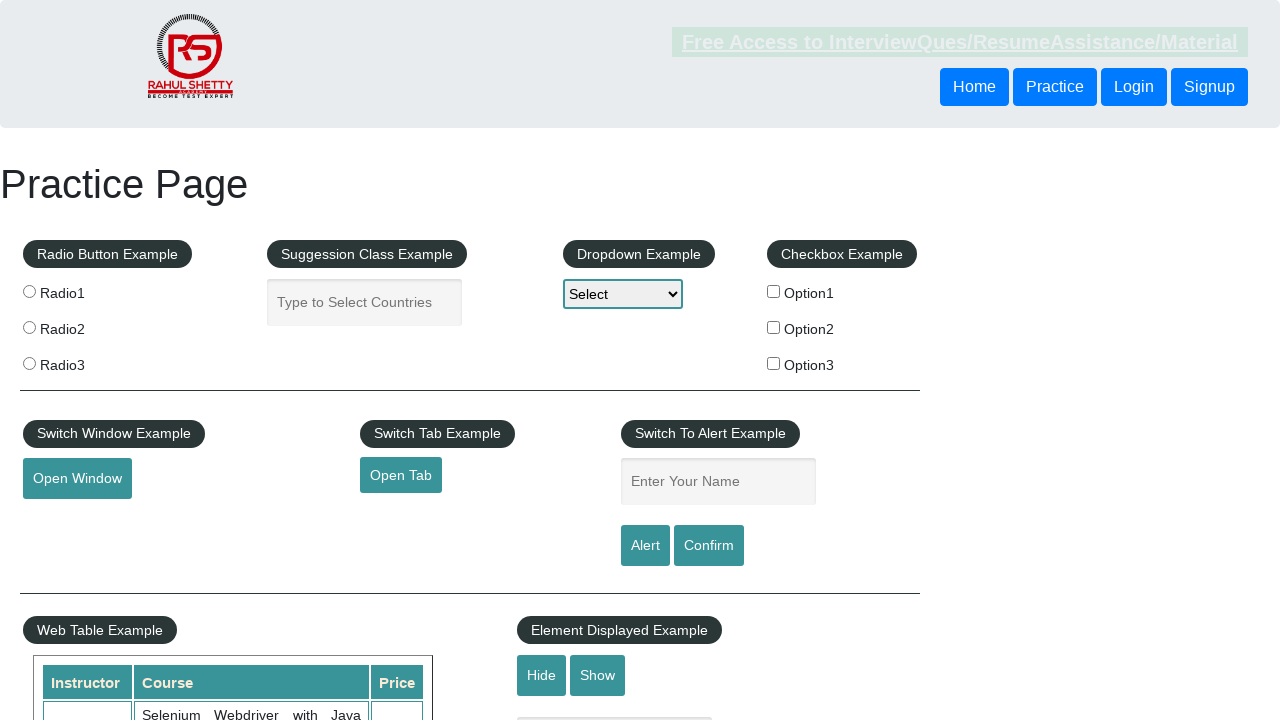

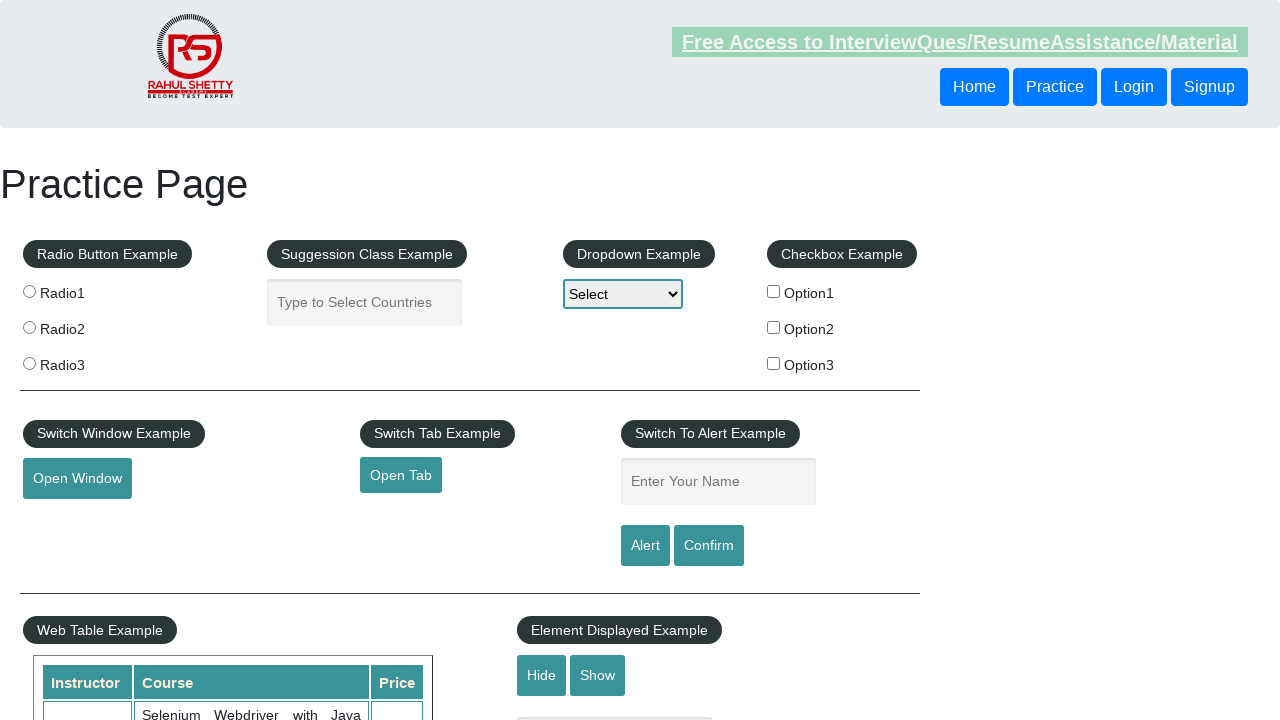